Verifies that the Product Updates section is visible and clicks View All to navigate to product updates page

Starting URL: https://blog.hubtel.com

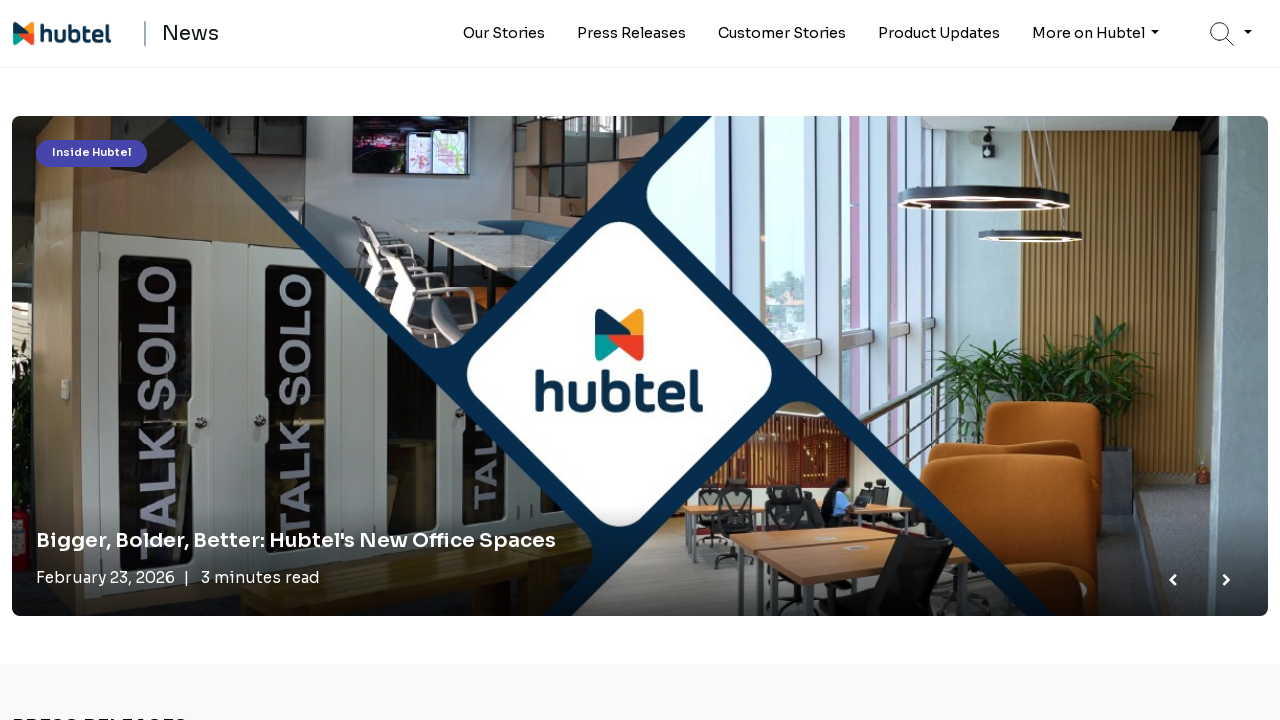

Product Updates section header is visible on the page
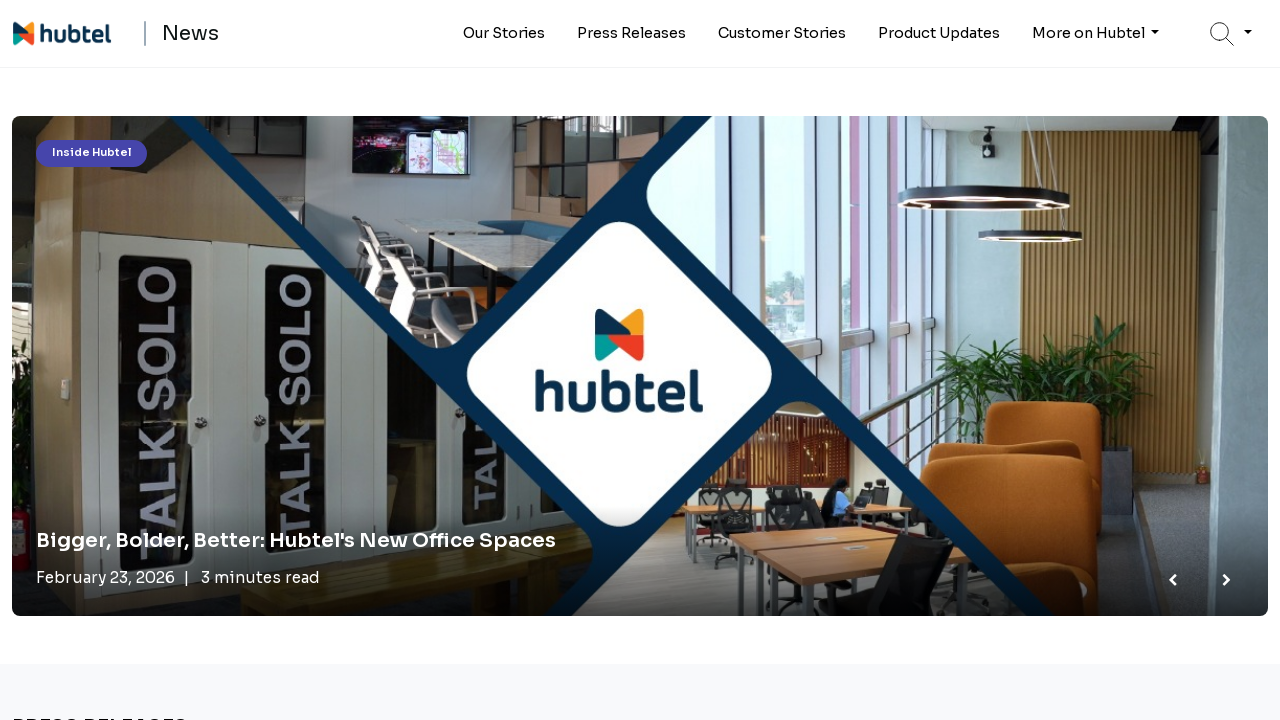

Clicked 'View All' link in the Product Updates section at (44, 360) on text=View all >> nth=3
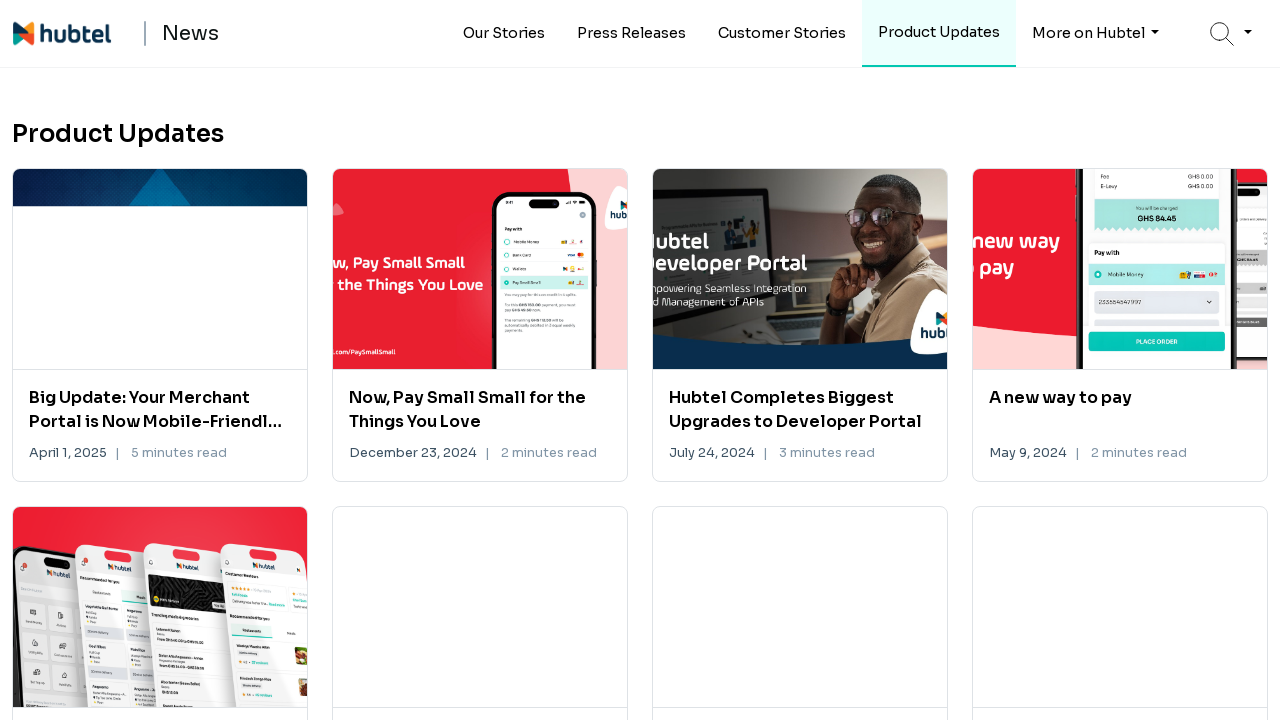

Navigated to product updates page and DOM content loaded
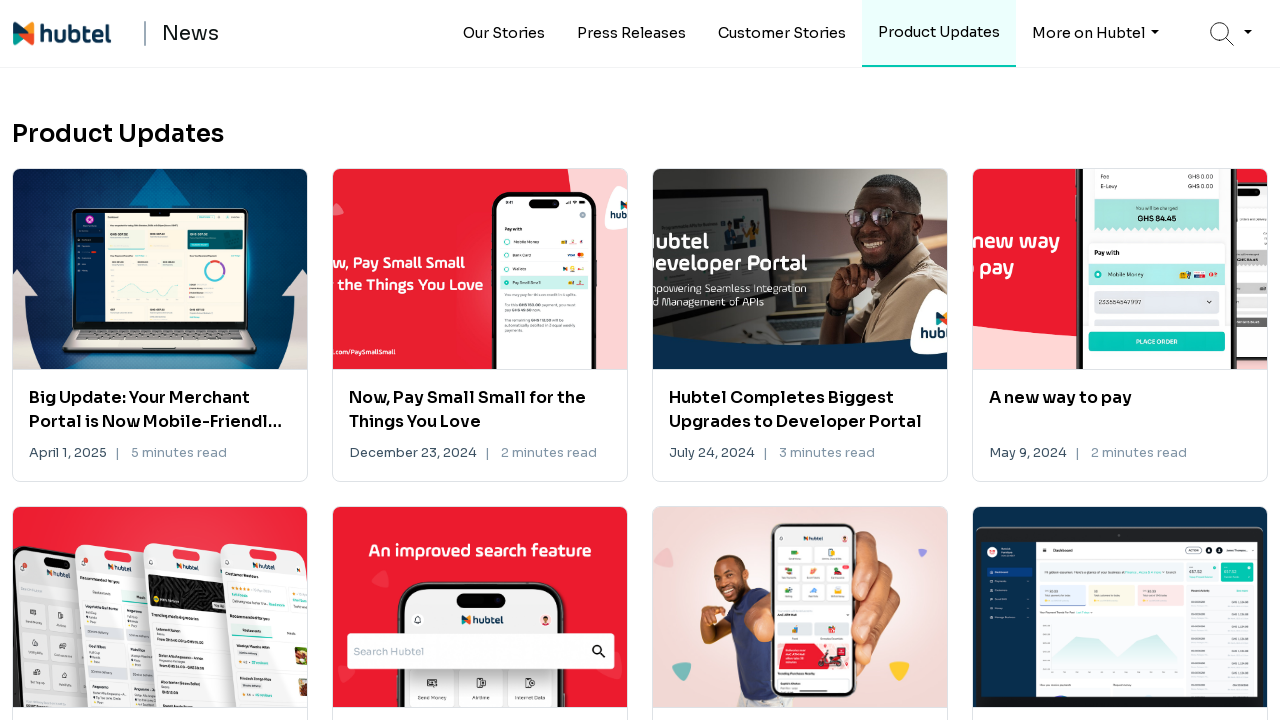

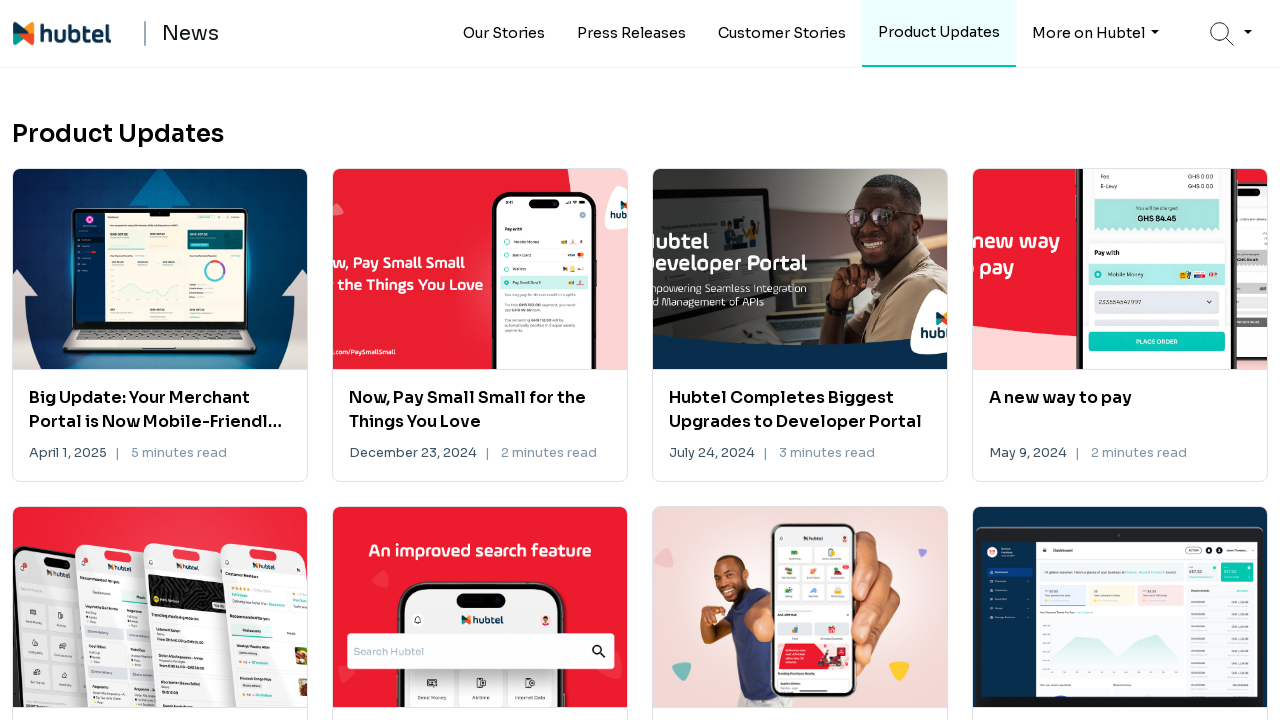